Tests checkout form validation when only first name is provided, verifying last name is required error message

Starting URL: https://www.saucedemo.com/

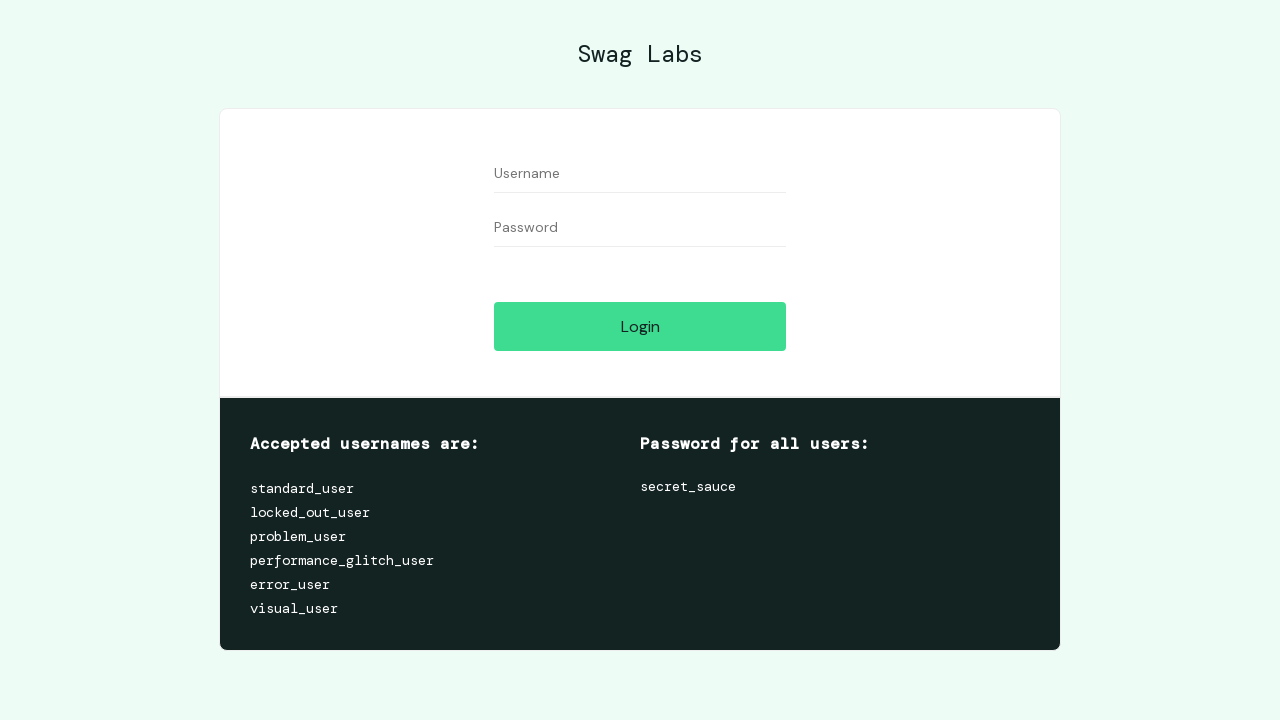

Filled username field with 'standard_user' on #user-name
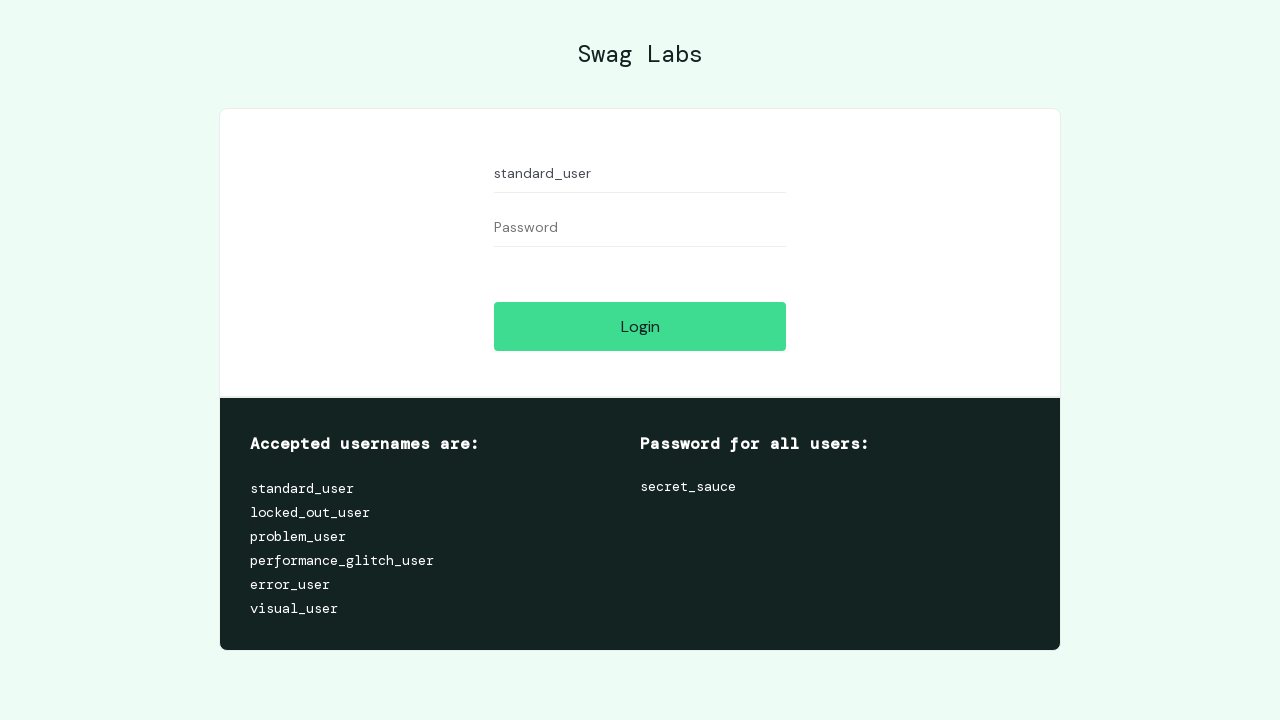

Filled password field with 'secret_sauce' on #password
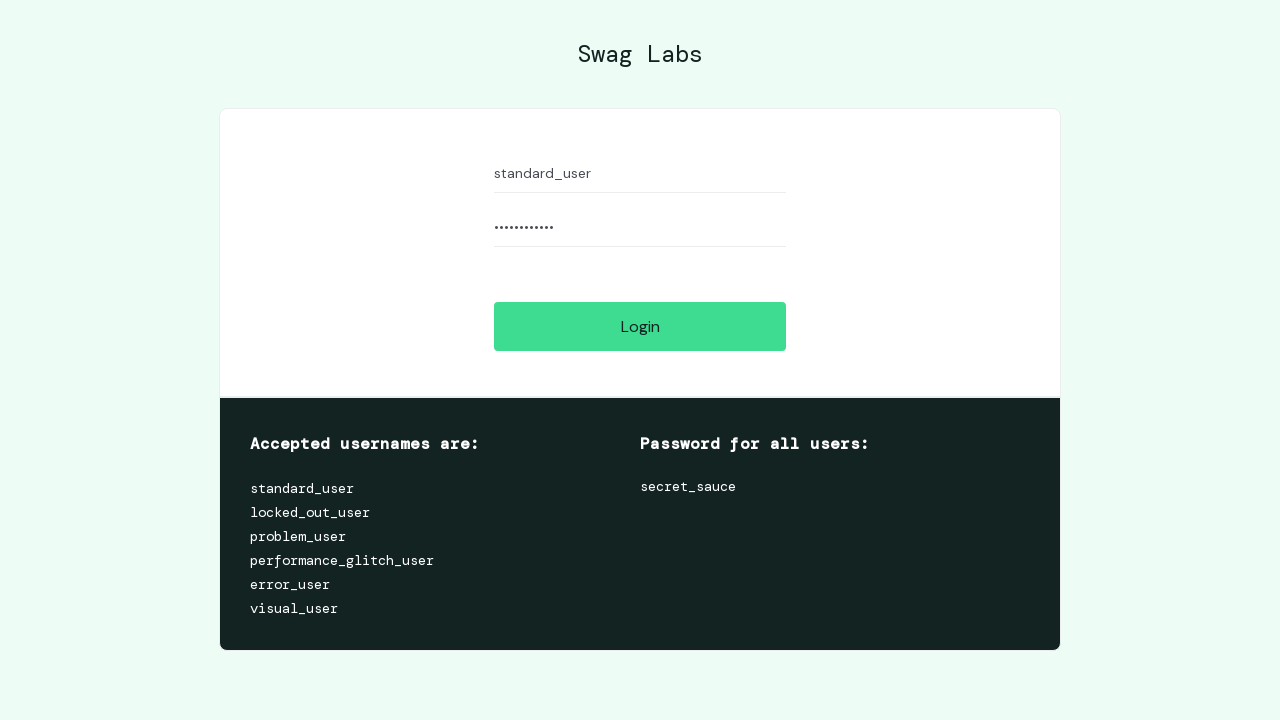

Clicked login button at (640, 326) on #login-button
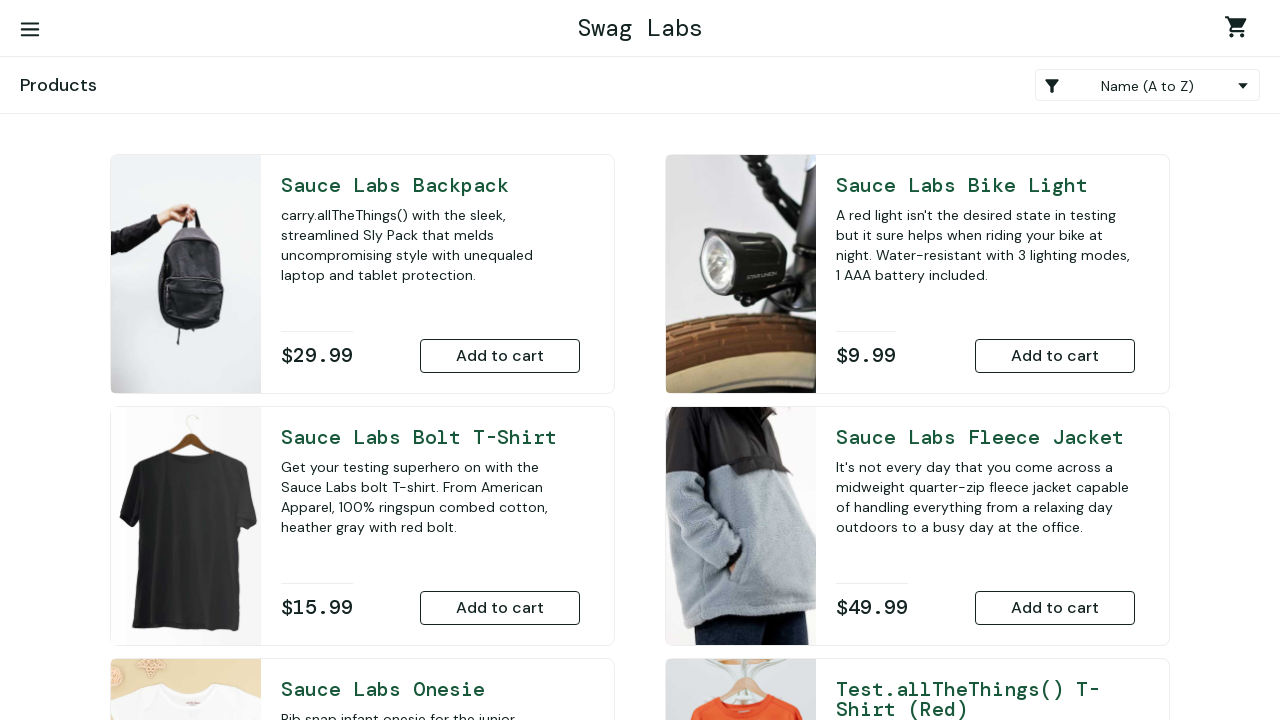

Clicked add to cart button at (500, 356) on [id*='add-to-cart-']
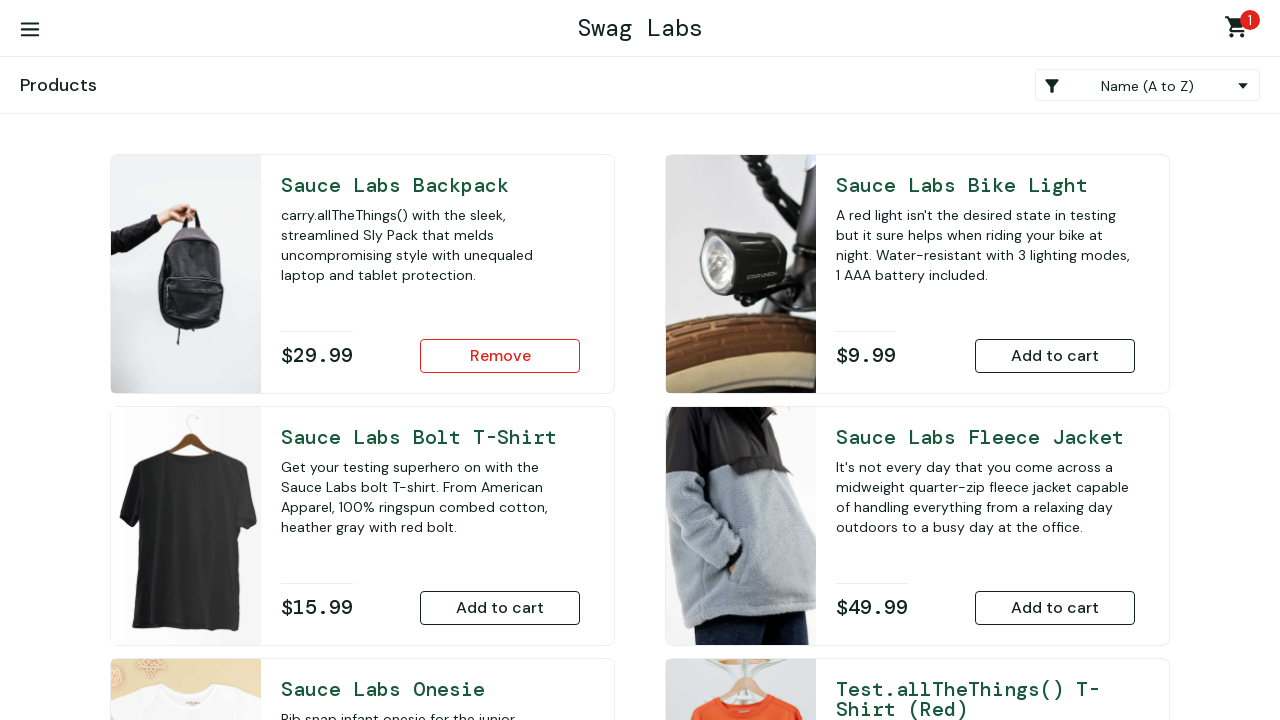

Clicked shopping cart link at (1240, 30) on .shopping_cart_link
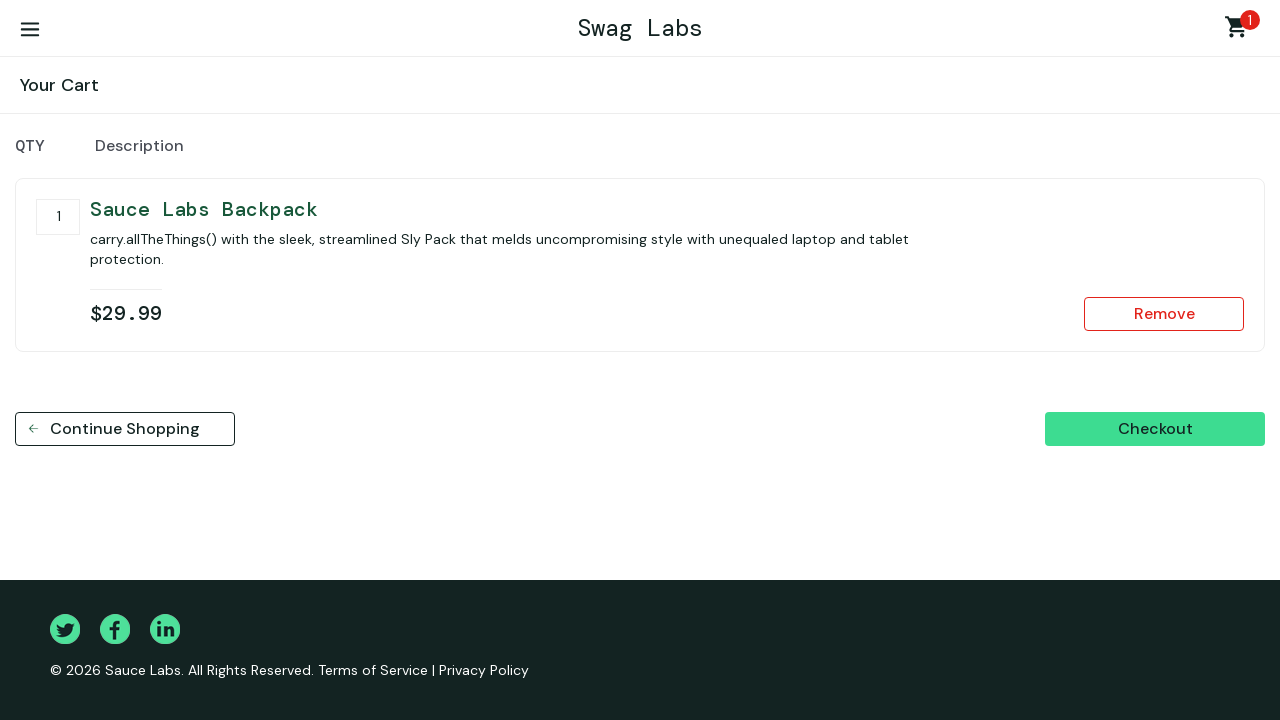

Clicked checkout button at (1155, 429) on #checkout
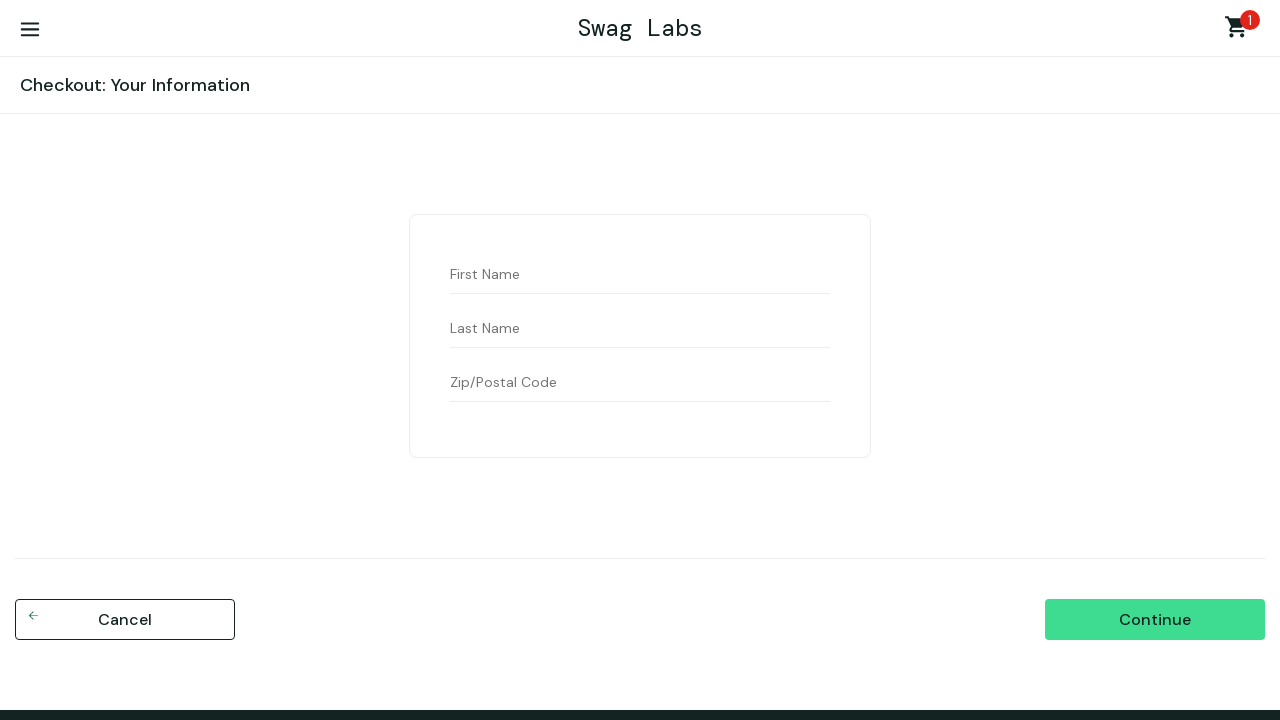

Filled first name field with 'John' on #first-name
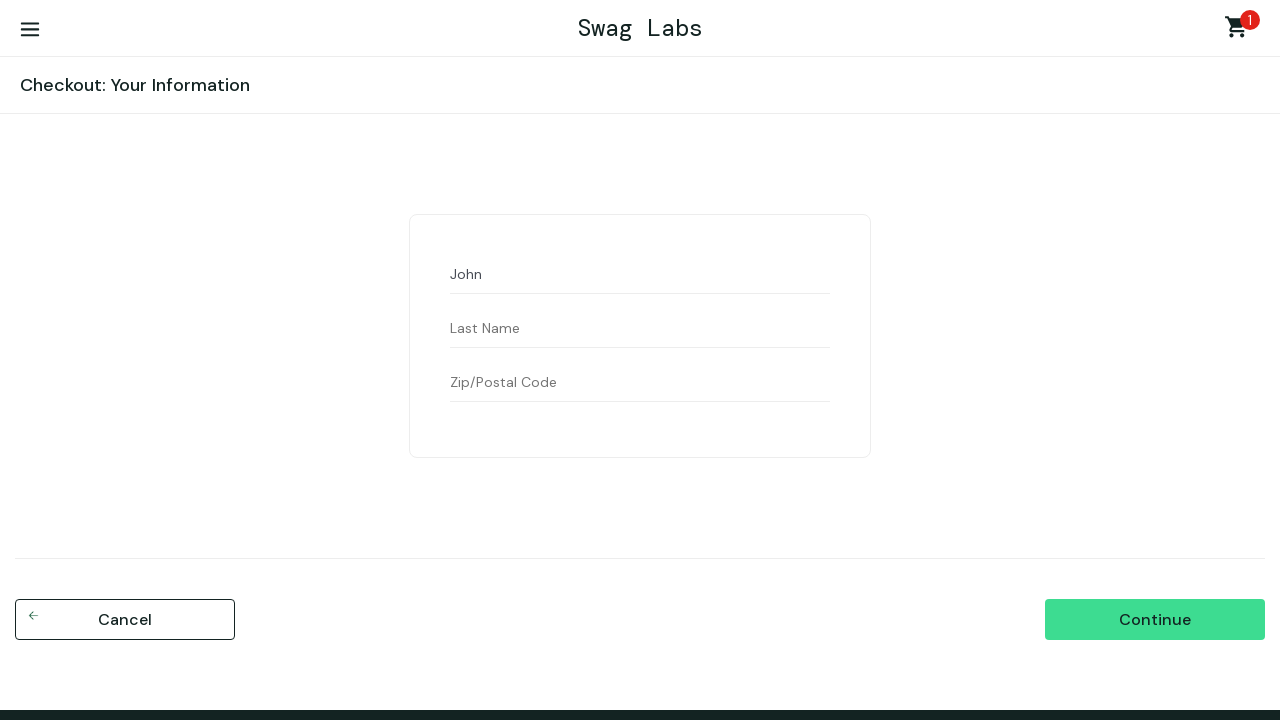

Clicked continue button without filling last name at (1155, 620) on #continue
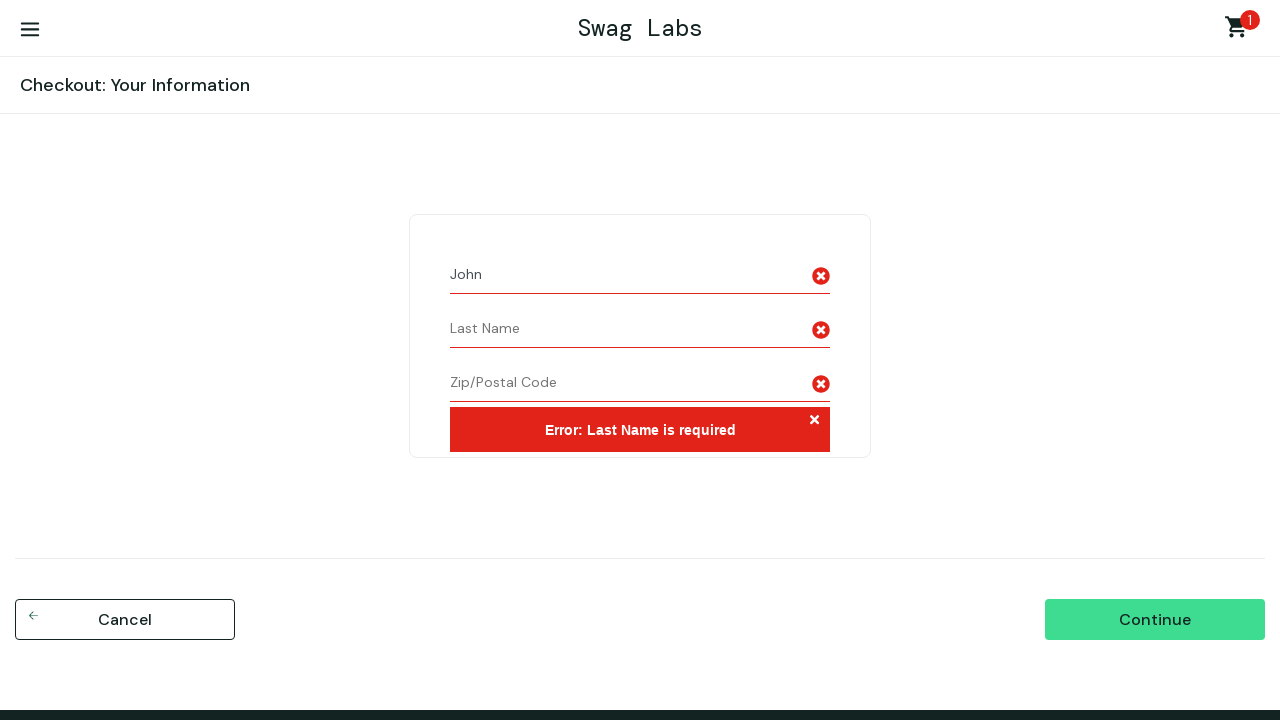

Error message container appeared - last name is required validation triggered
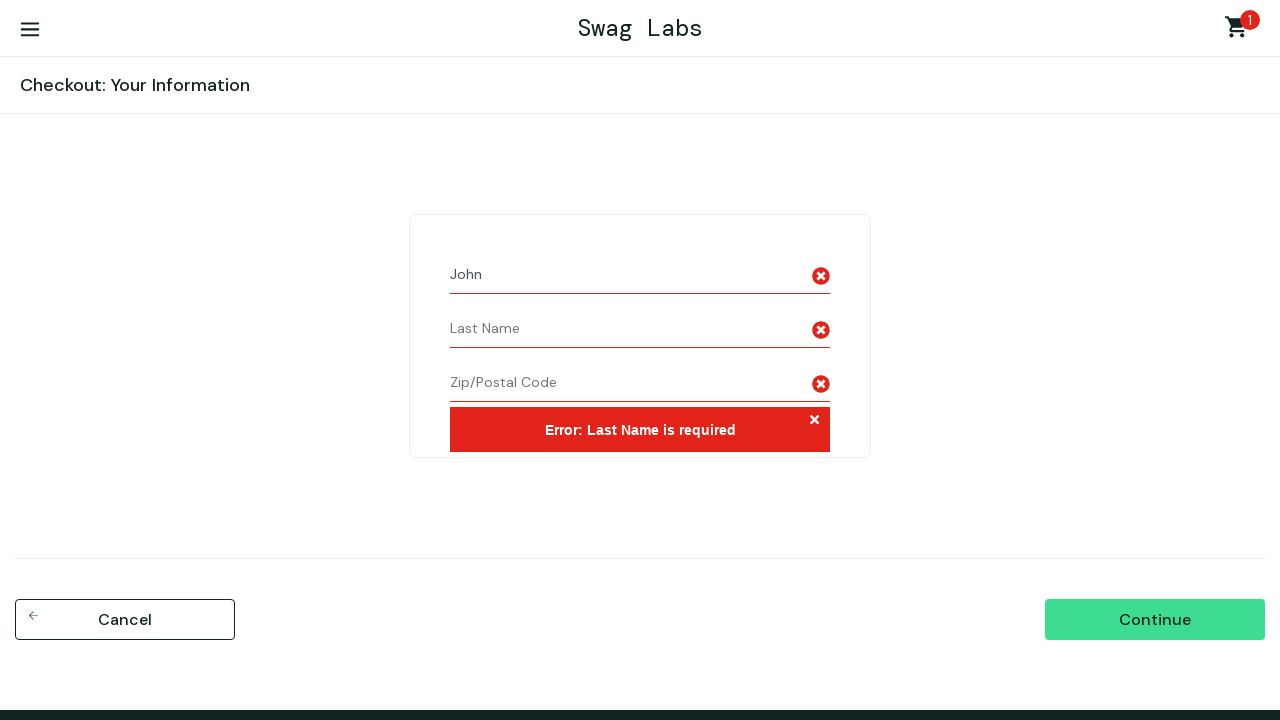

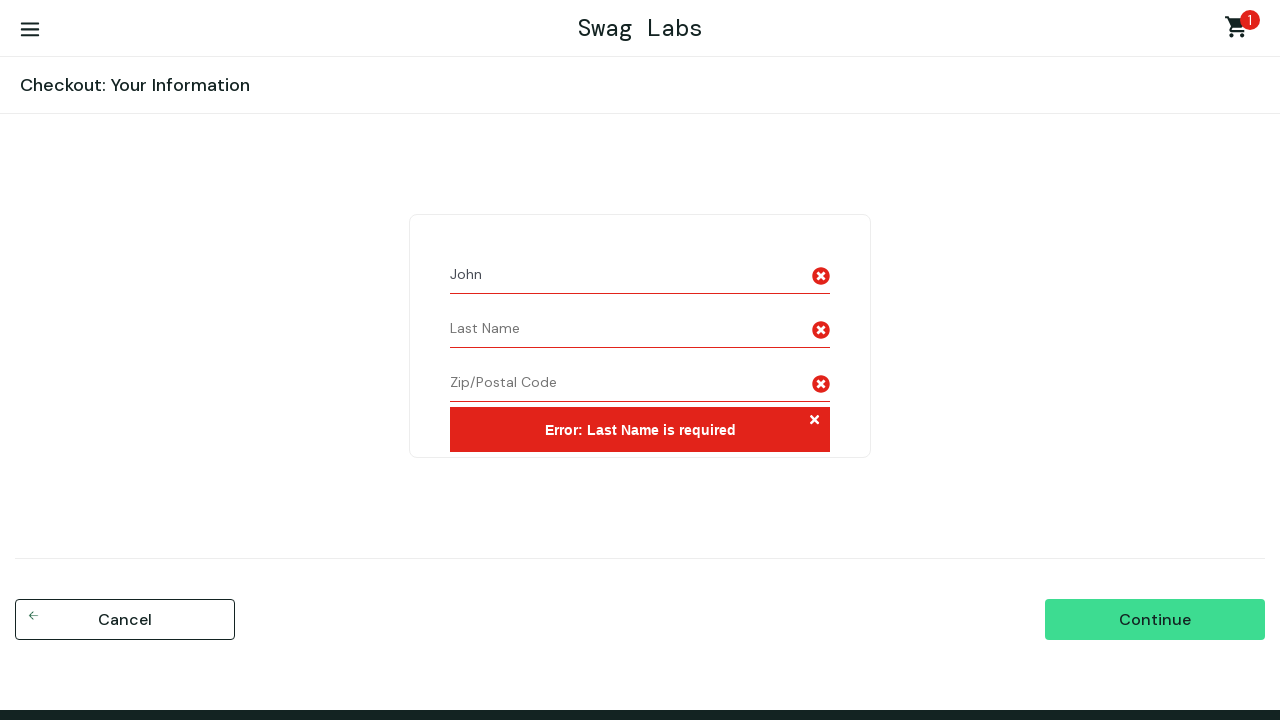